Tests dynamic dropdown functionality by selecting origin and destination locations

Starting URL: https://rahulshettyacademy.com/dropdownsPractise/

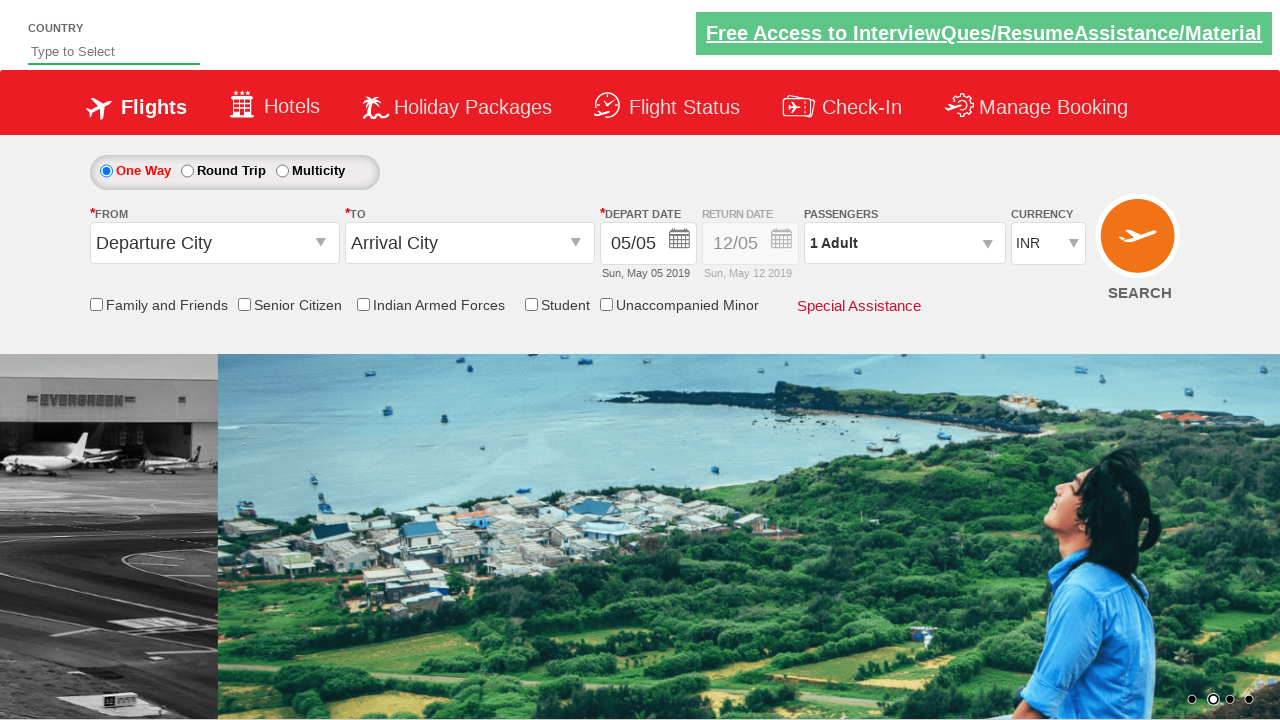

Clicked on the origin station dropdown at (214, 243) on input#ctl00_mainContent_ddl_originStation1_CTXT
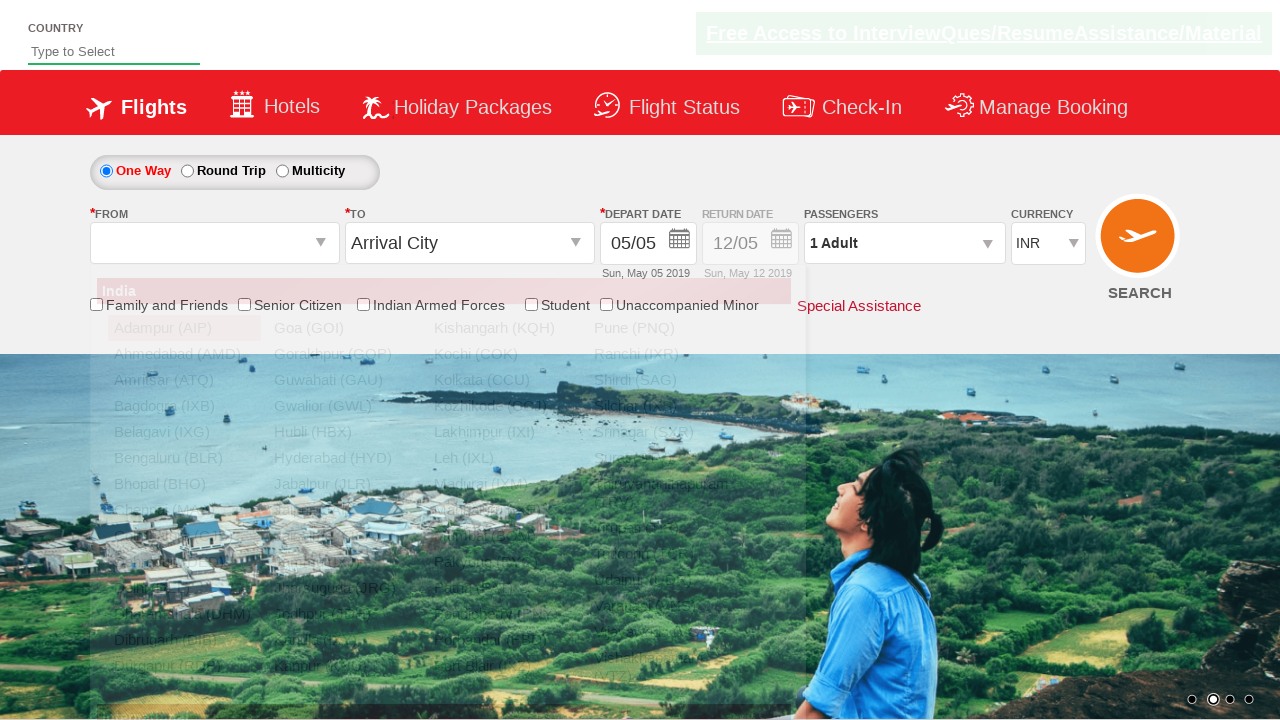

Selected origin location (37th item in first dropdown group) at (497, 536) on (//div[@id='dropdownGroup1'])[1]//li >> nth=36
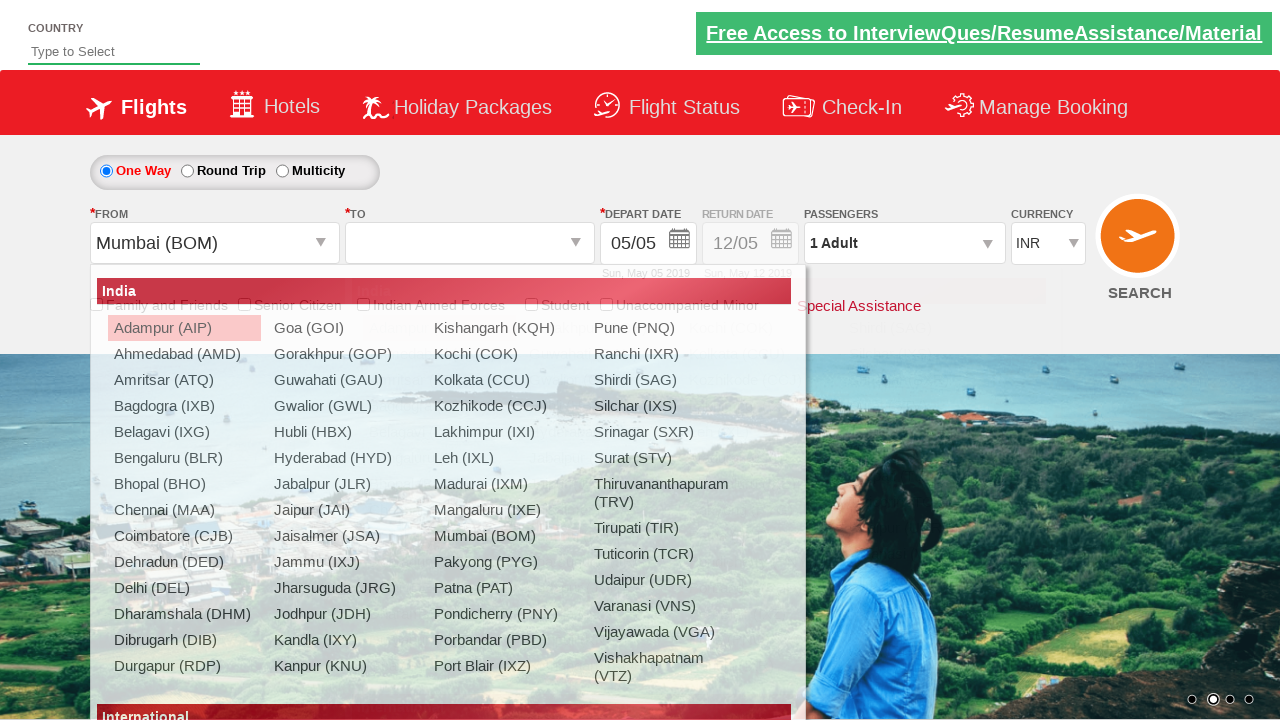

Selected destination location (11th item in second dropdown group) at (432, 588) on (//div[@id='dropdownGroup1'])[2]//li >> nth=10
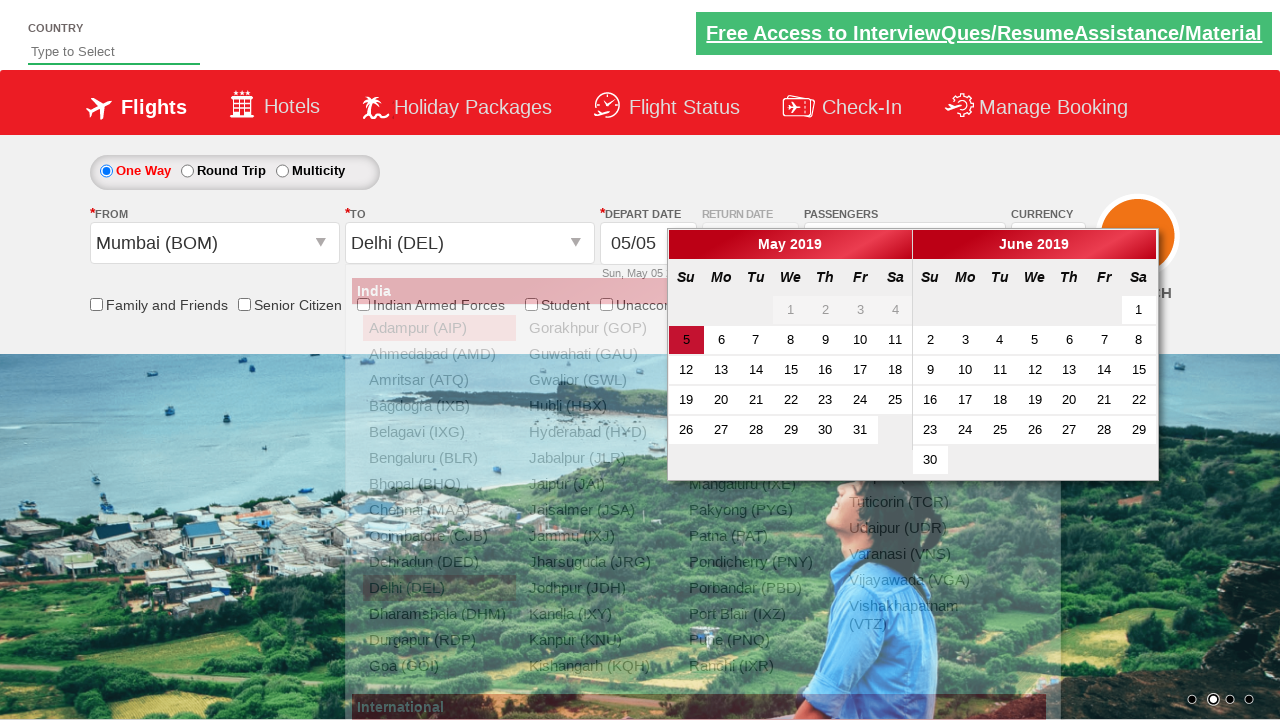

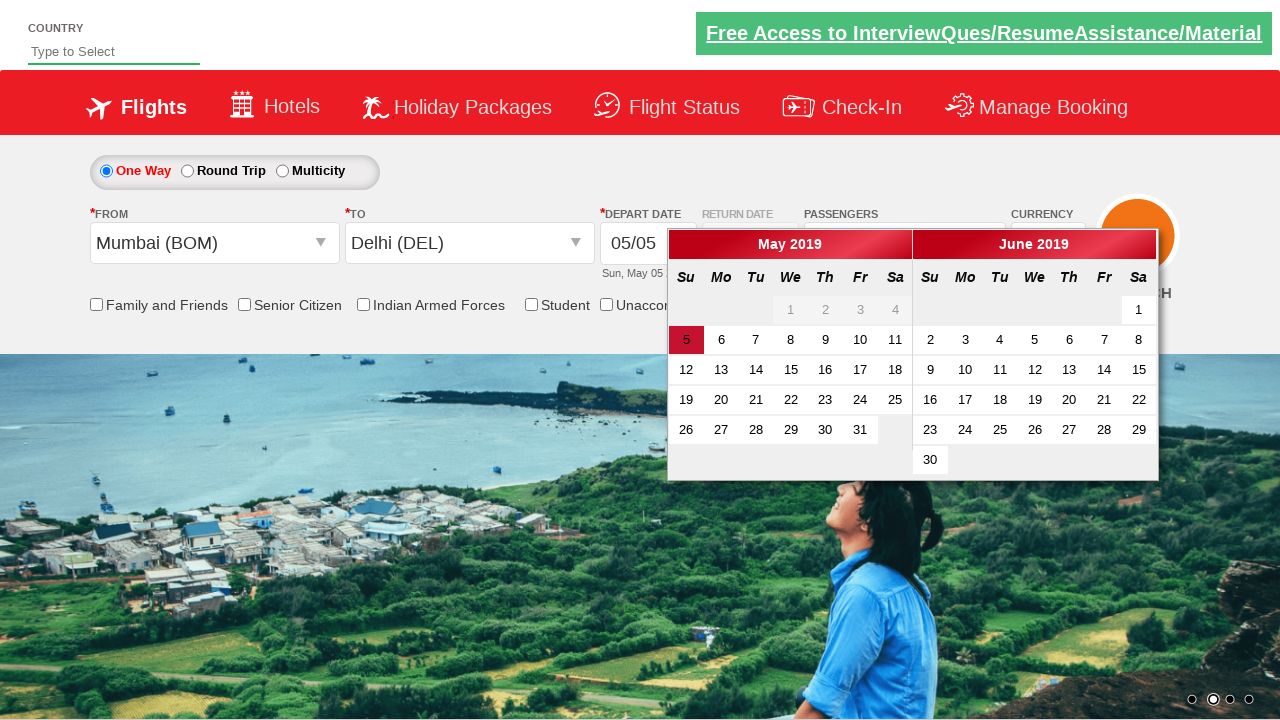